Tests navigation to the Interactions section by clicking on the Interactions card from the homepage

Starting URL: https://demoqa.com/

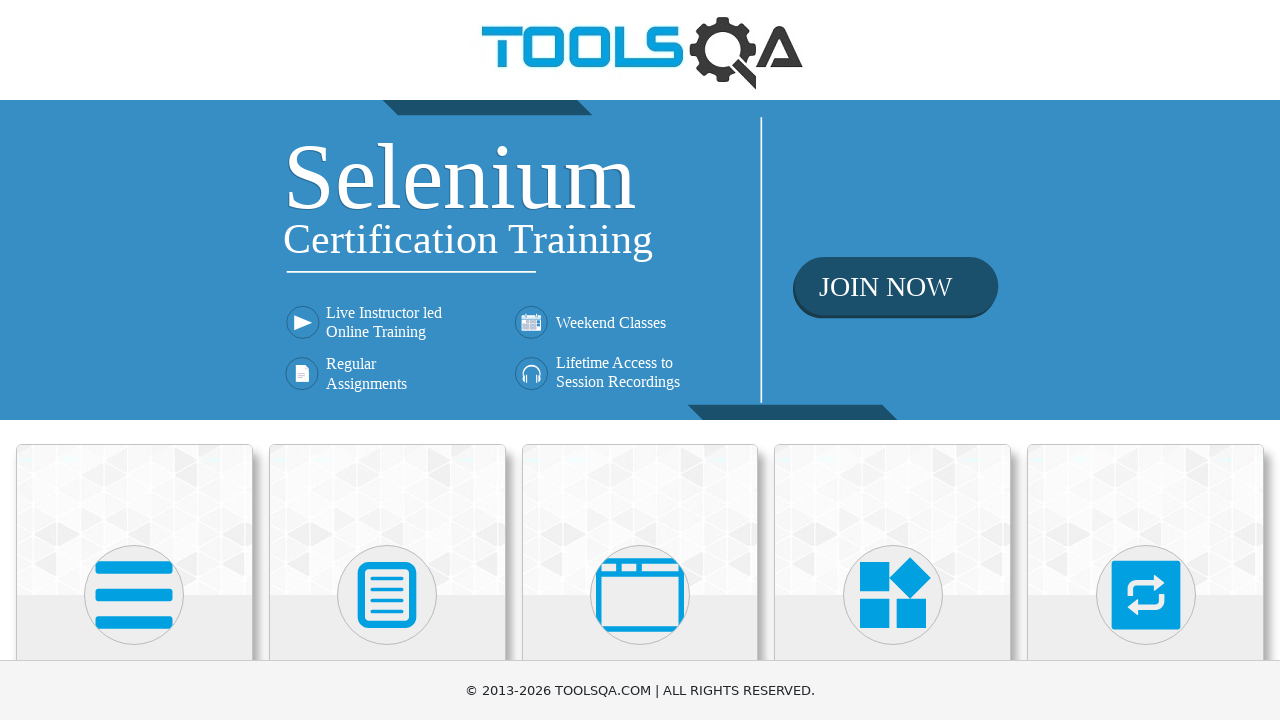

Waited for cards to load on homepage
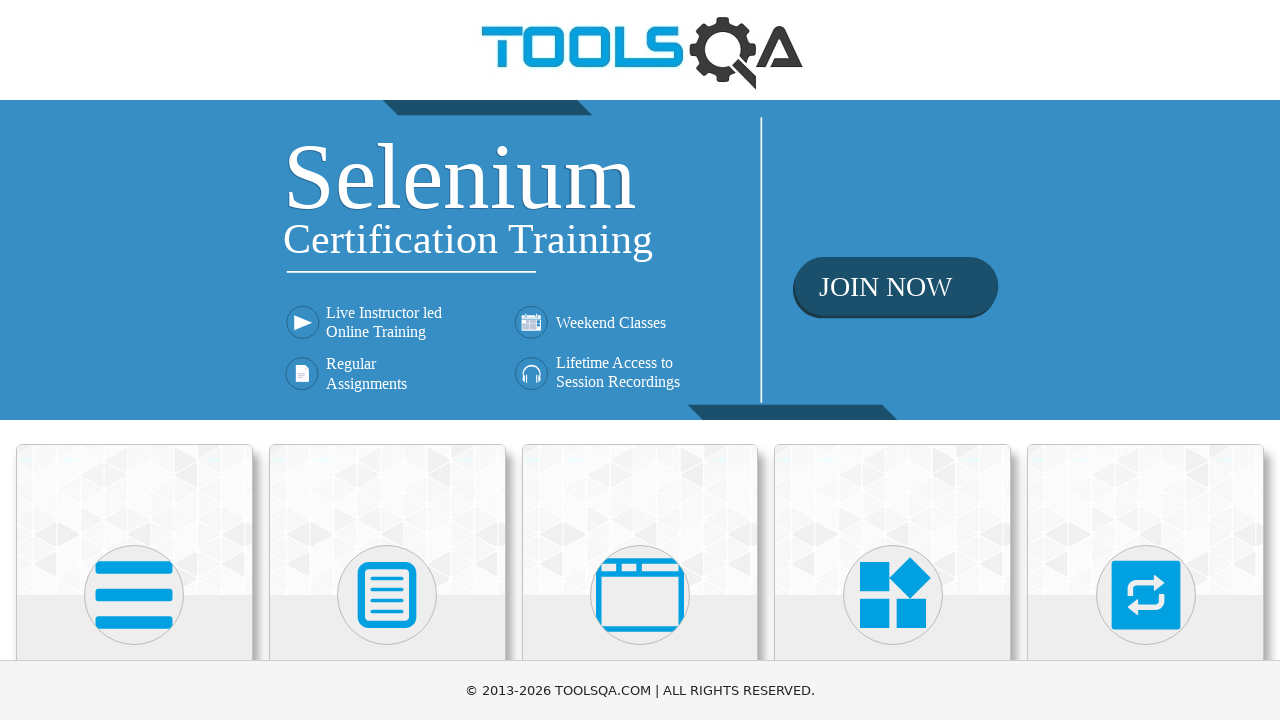

Located all card elements on homepage
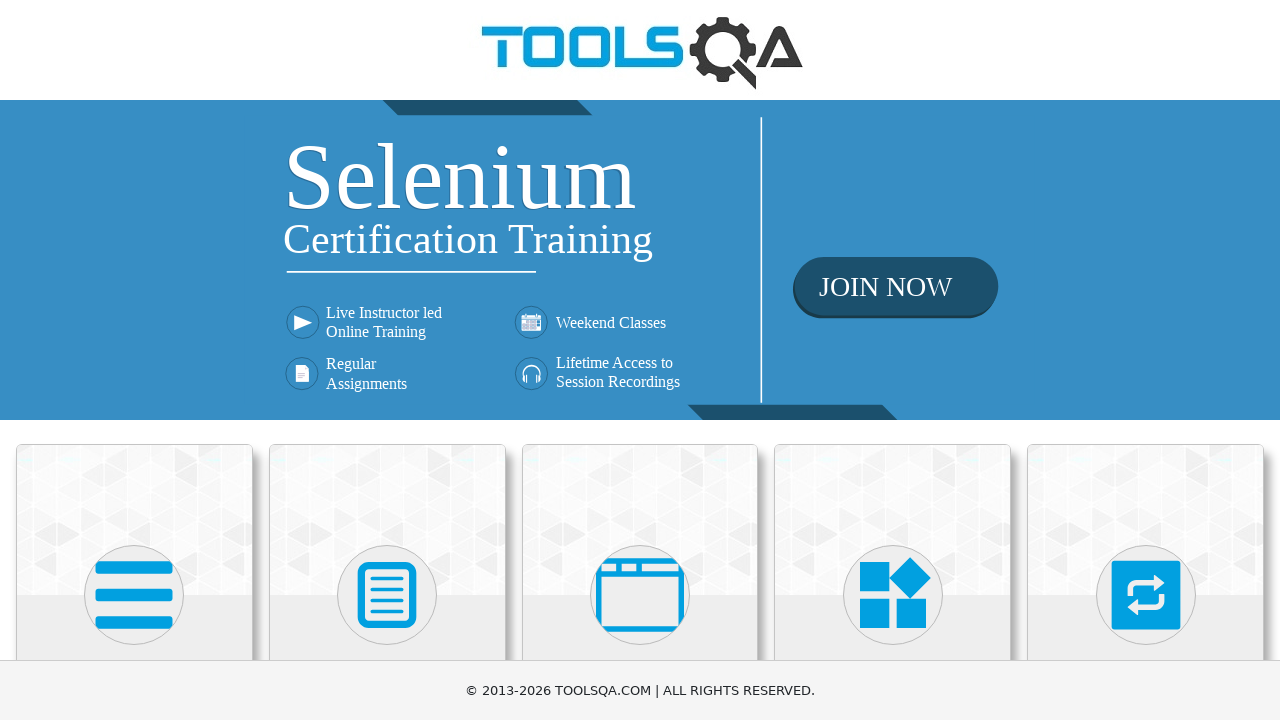

Clicked on the Interactions card at (1146, 360) on .card-body >> nth=4
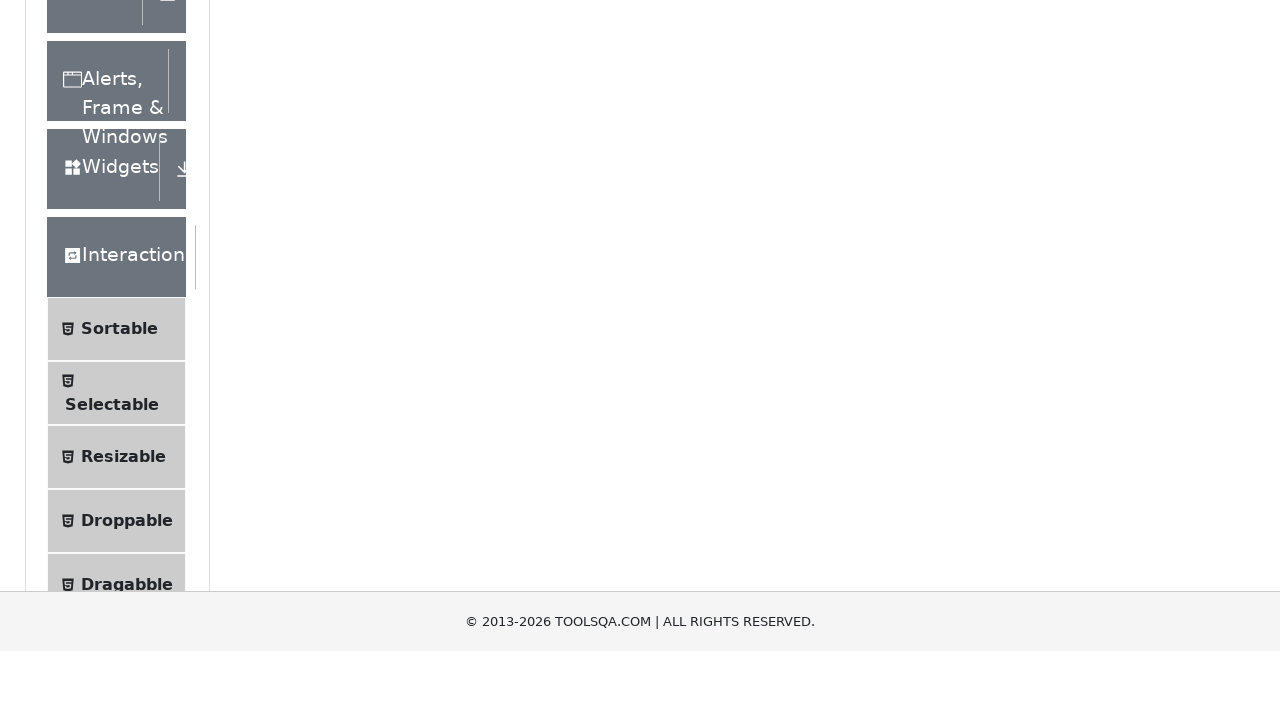

Successfully navigated to Interactions page at https://demoqa.com/interaction
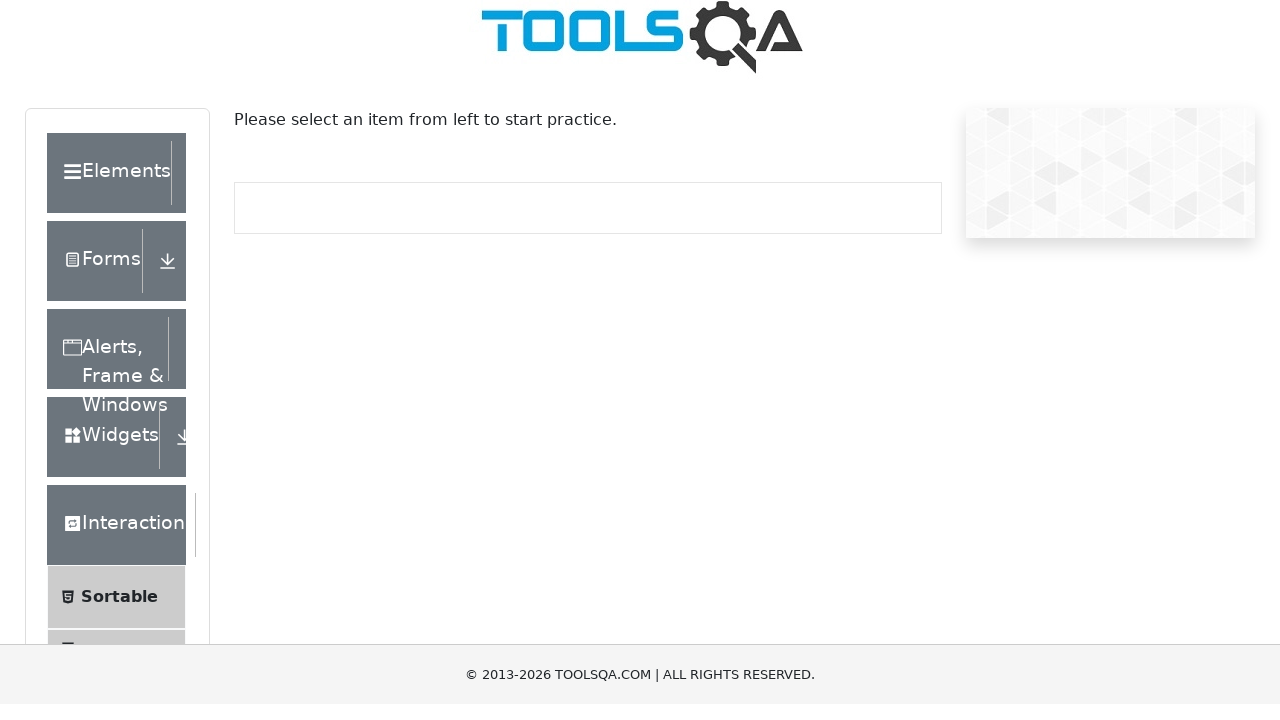

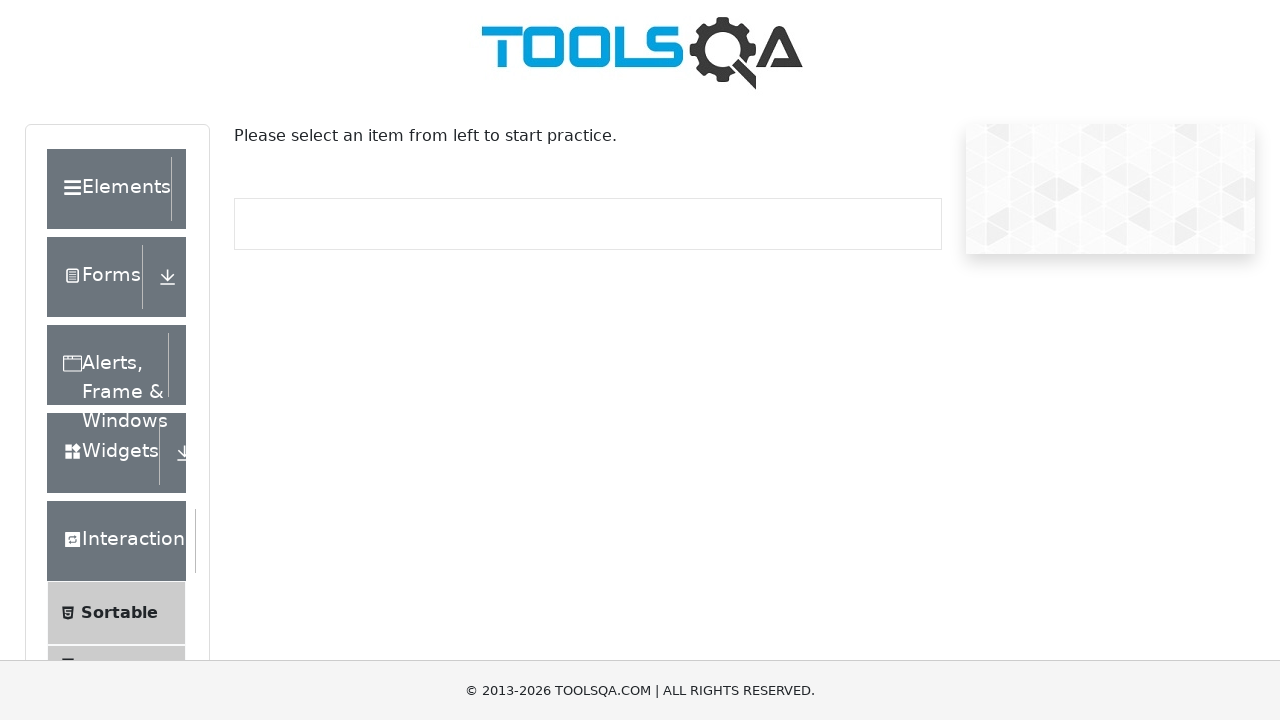